Launches the OrangeHRM demo website and verifies the page loads

Starting URL: https://opensource-demo.orangehrmlive.com/

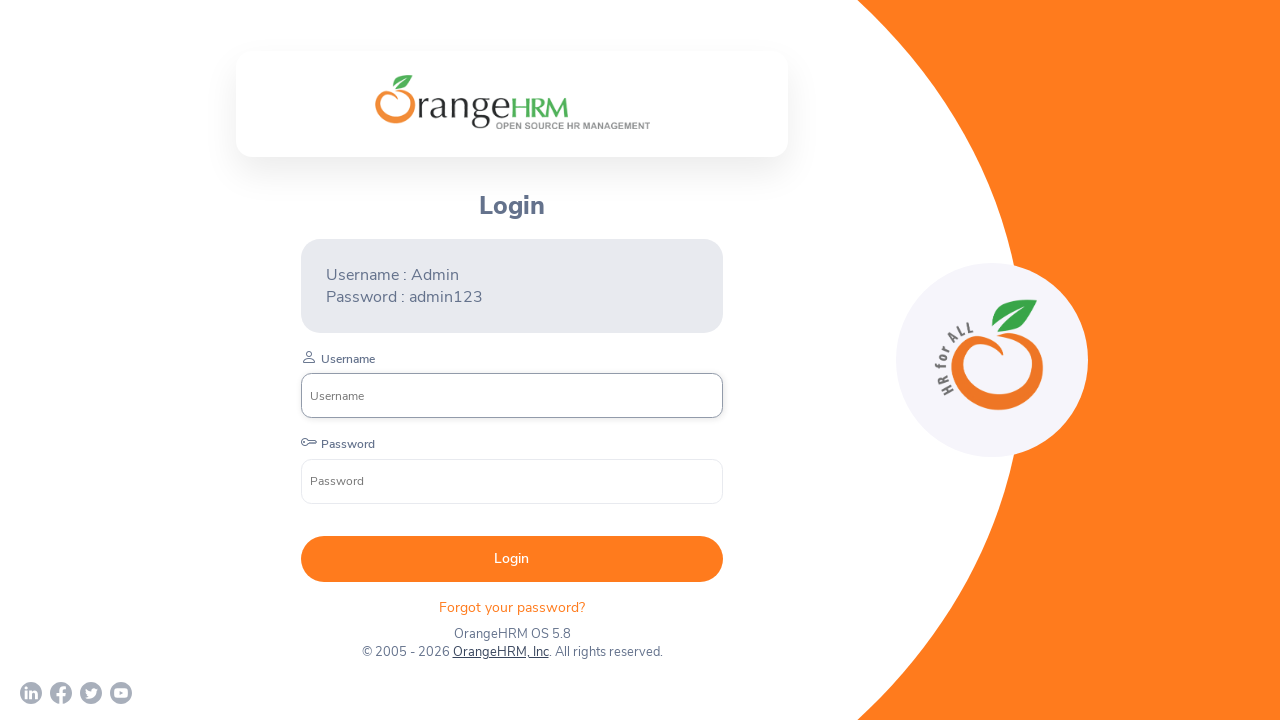

Page DOM content loaded
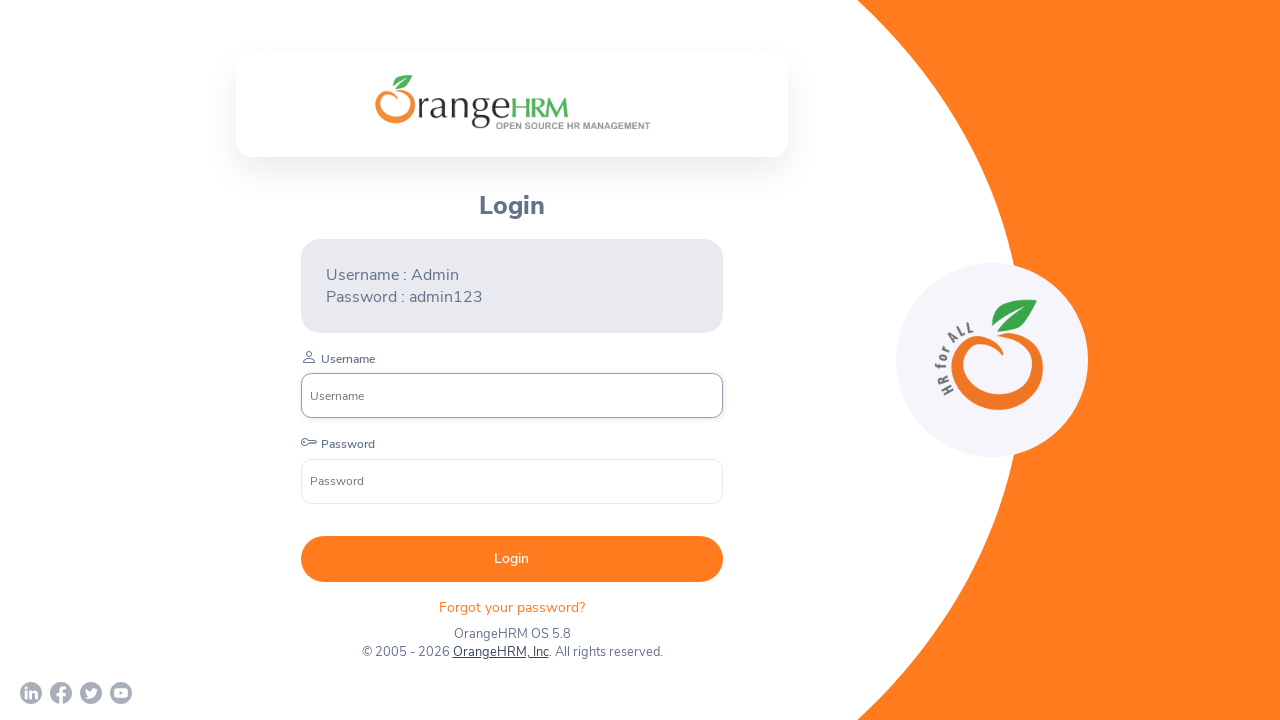

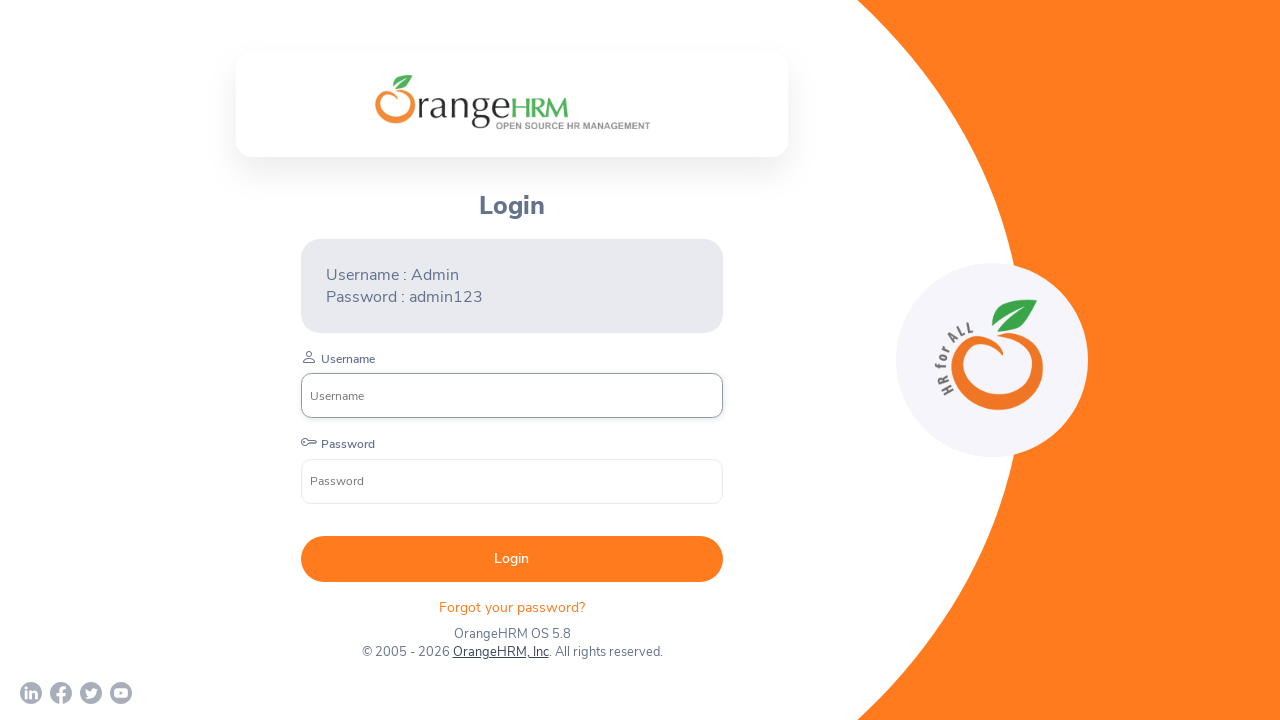